Opens the USPS homepage, clicks on the Send Mail & Packages link, and verifies the resulting page title

Starting URL: https://www.usps.com/

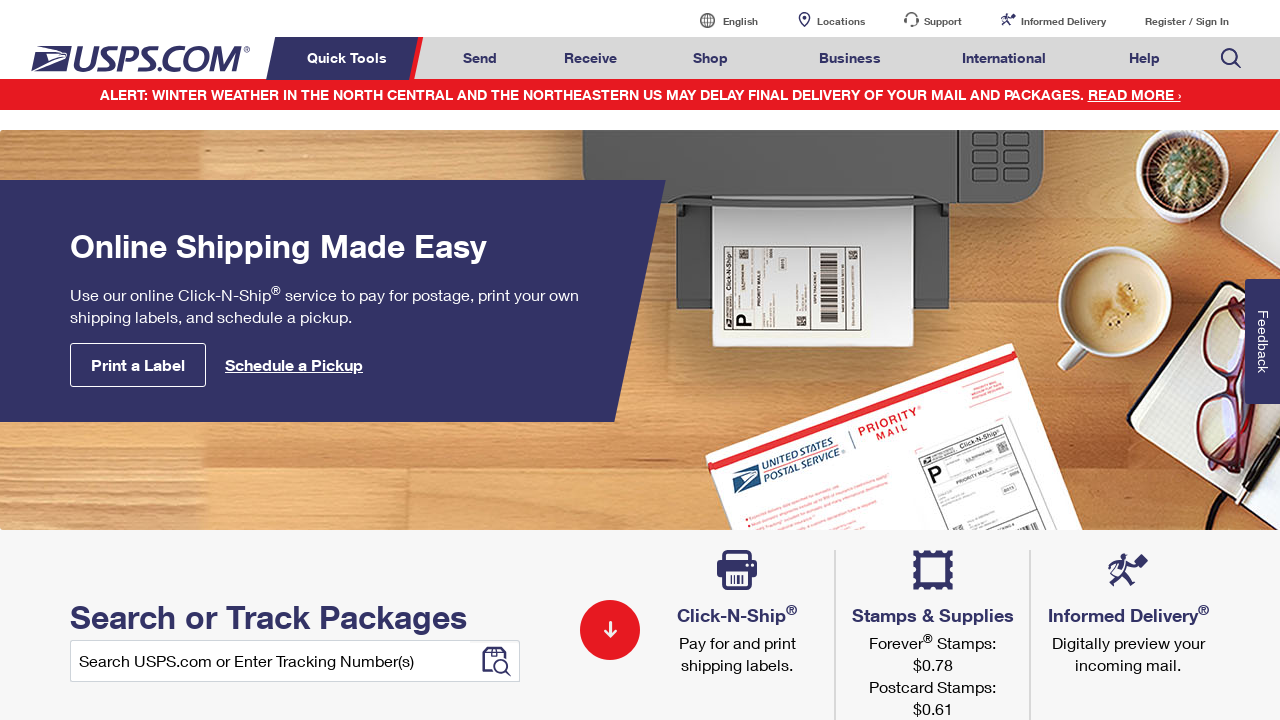

Navigated to USPS homepage
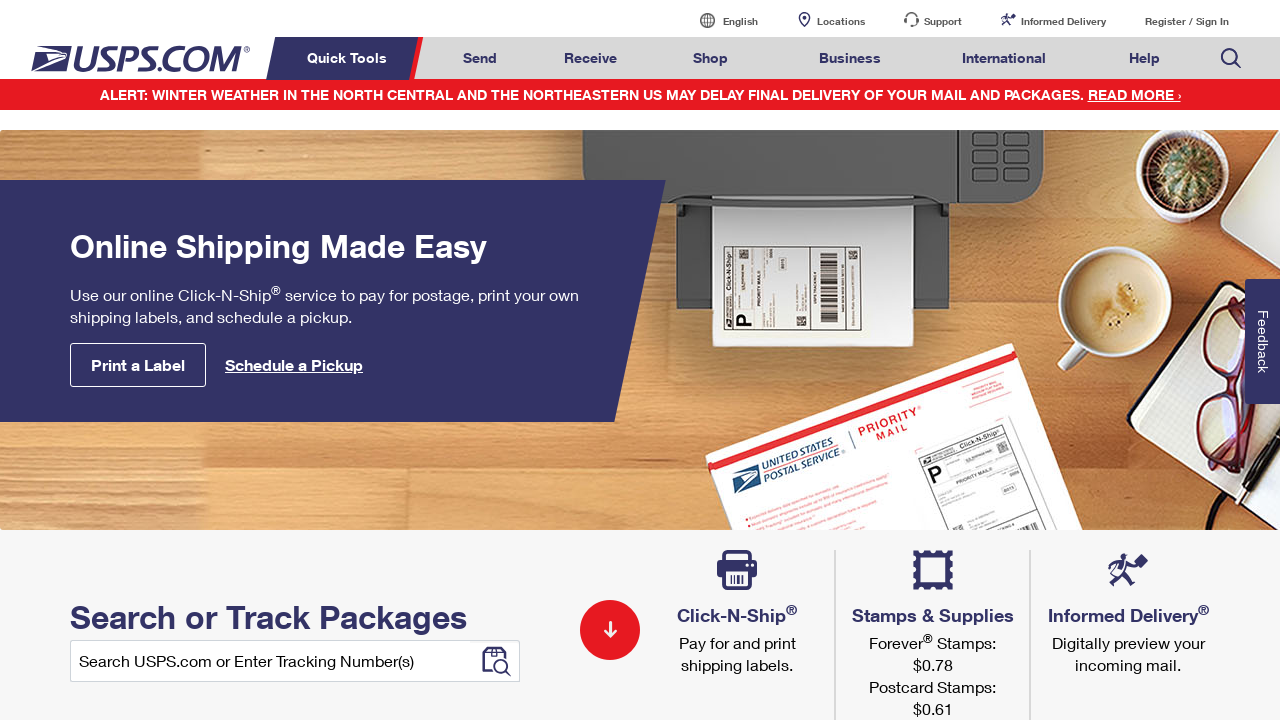

Clicked on Send Mail & Packages link at (480, 58) on a#mail-ship-width
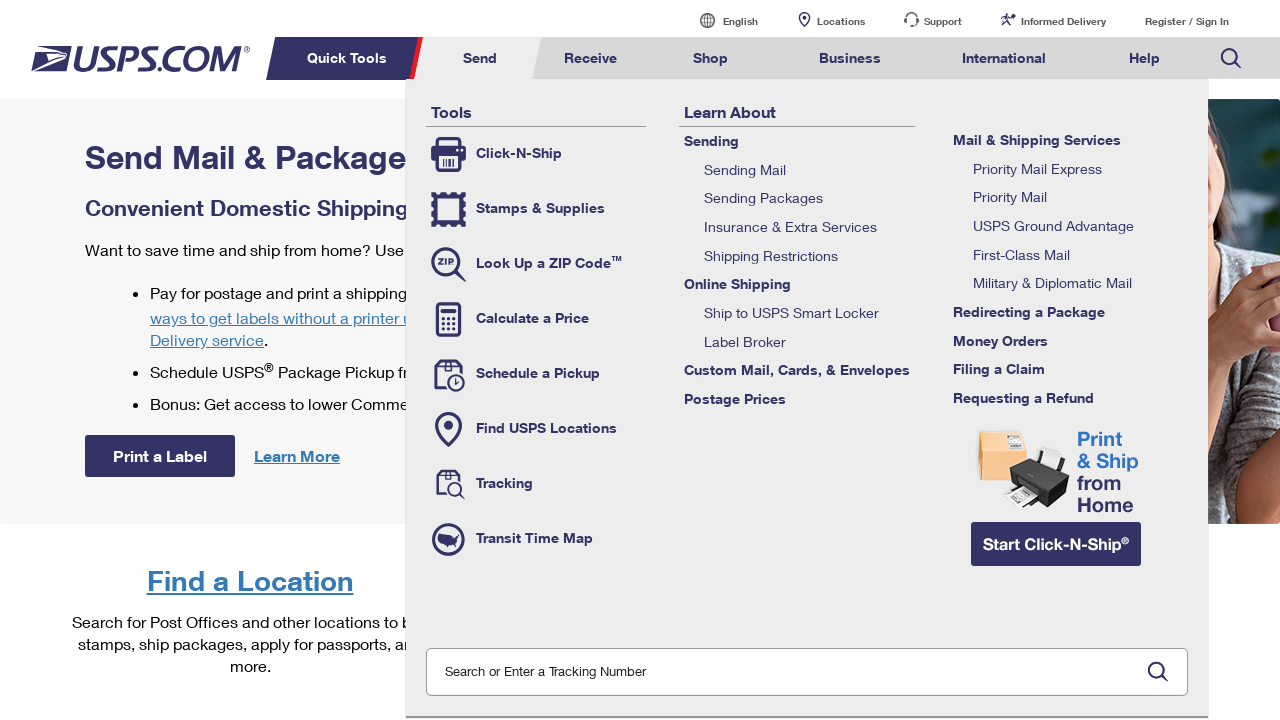

Page load completed
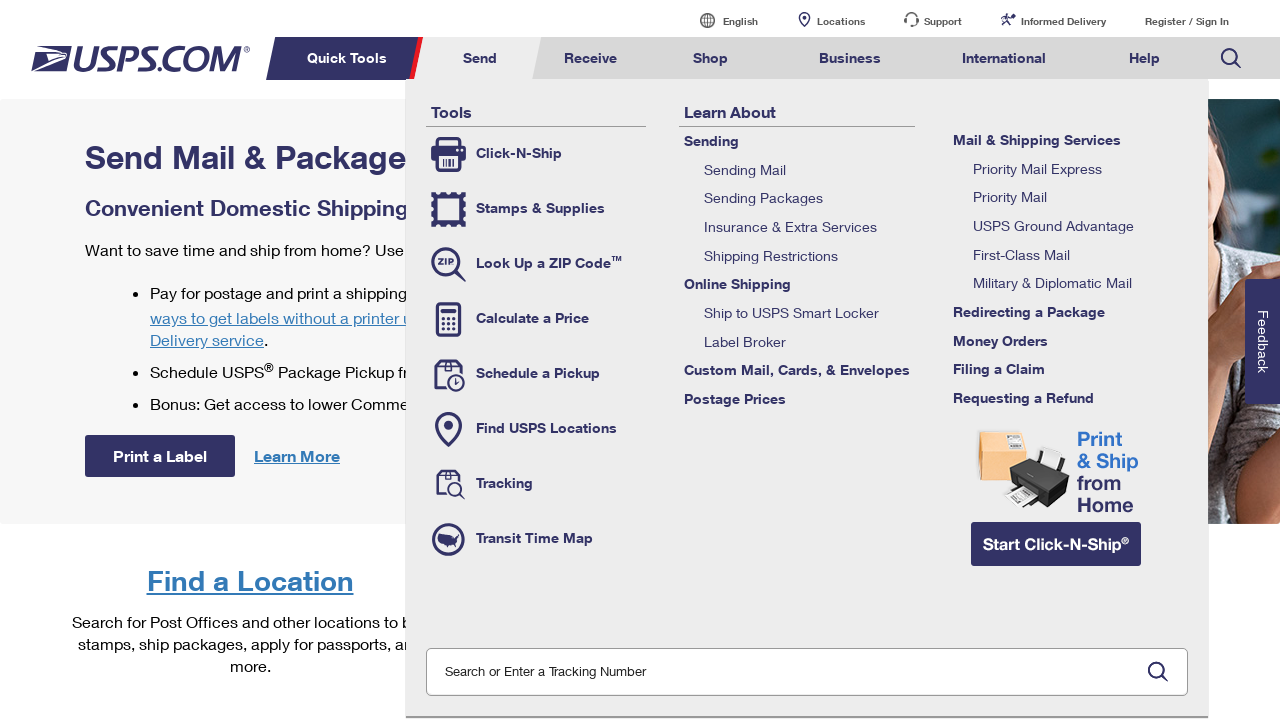

Verified page title is 'Send Mail & Packages | USPS'
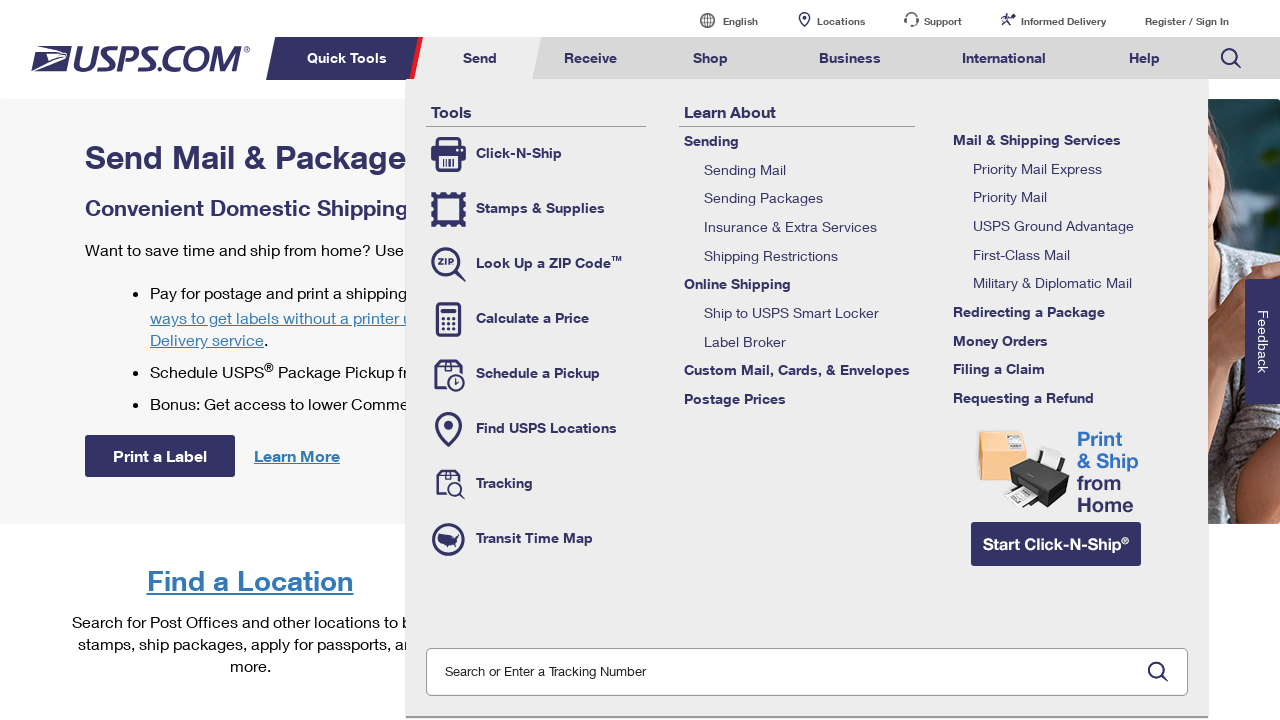

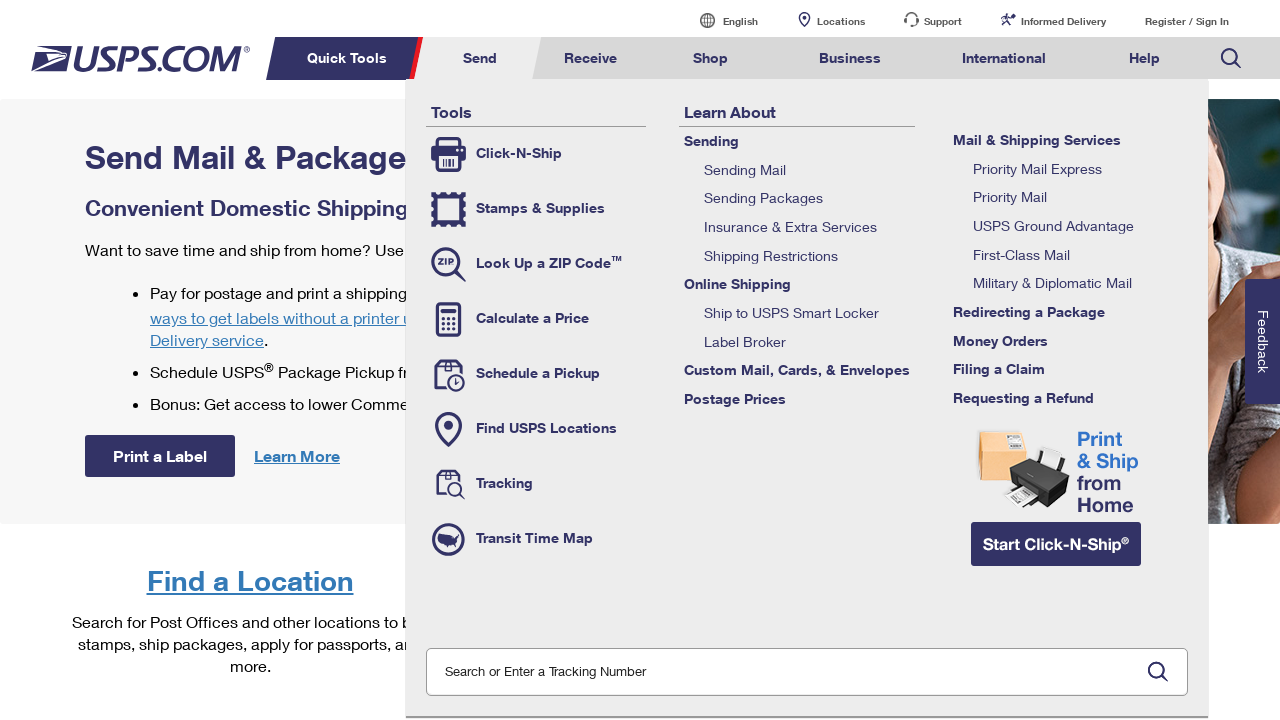